Tests iframe interaction by switching to an iframe, entering text in an input field, then switching back to the main page and clicking the Home link

Starting URL: https://demo.automationtesting.in/Frames.html

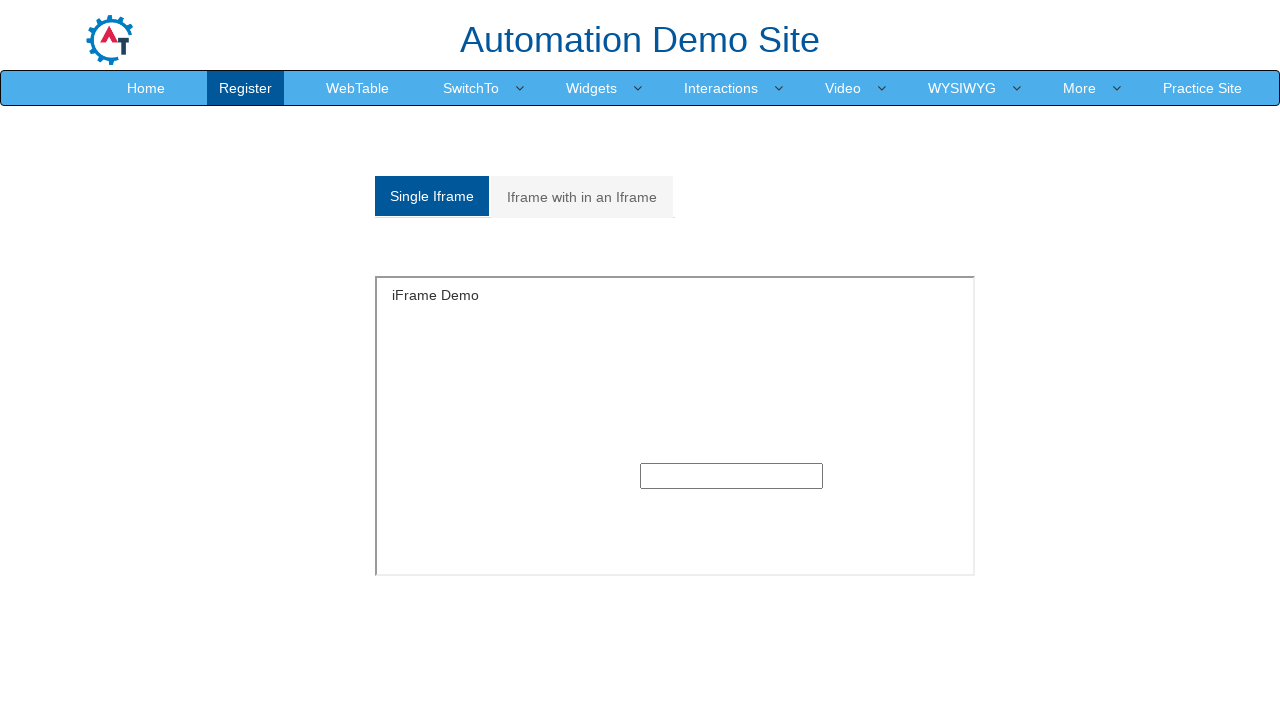

Clicked on the single frame tab at (432, 196) on xpath=//a[@class='analystic']
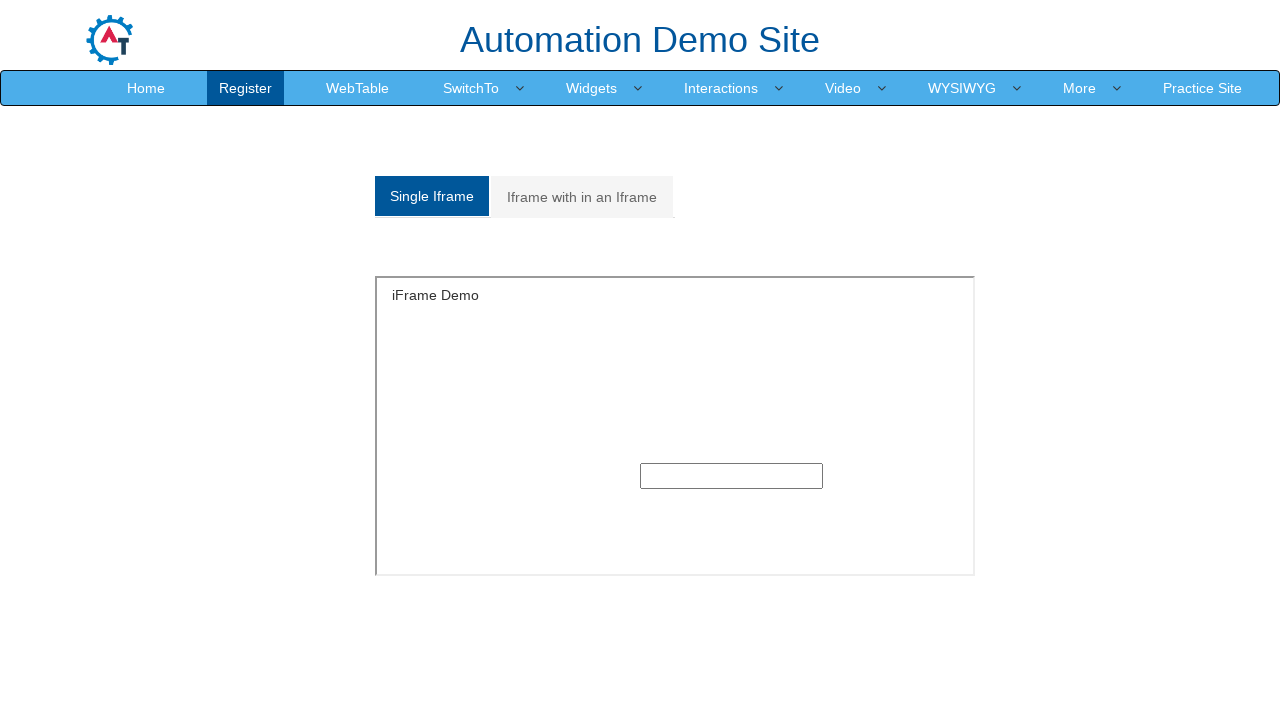

Located the iframe with id 'singleframe'
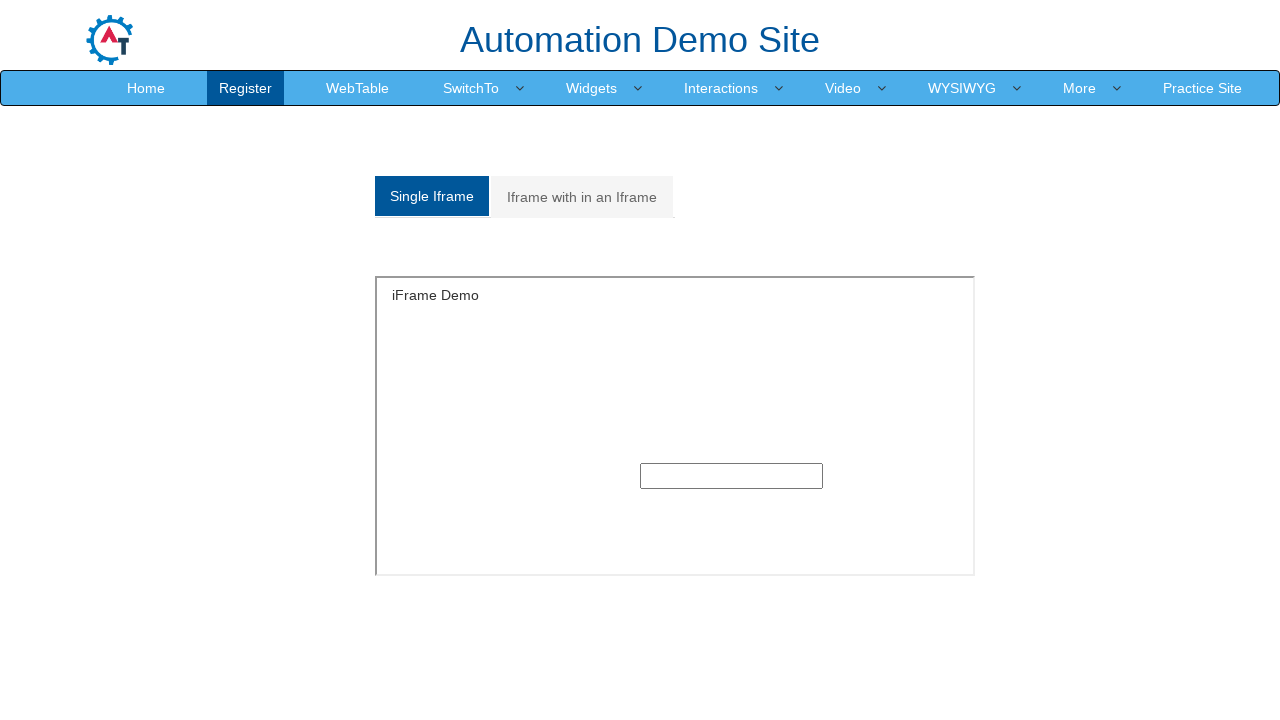

Filled text input field in iframe with 'Success' on #singleframe >> internal:control=enter-frame >> xpath=//input[@type='text']
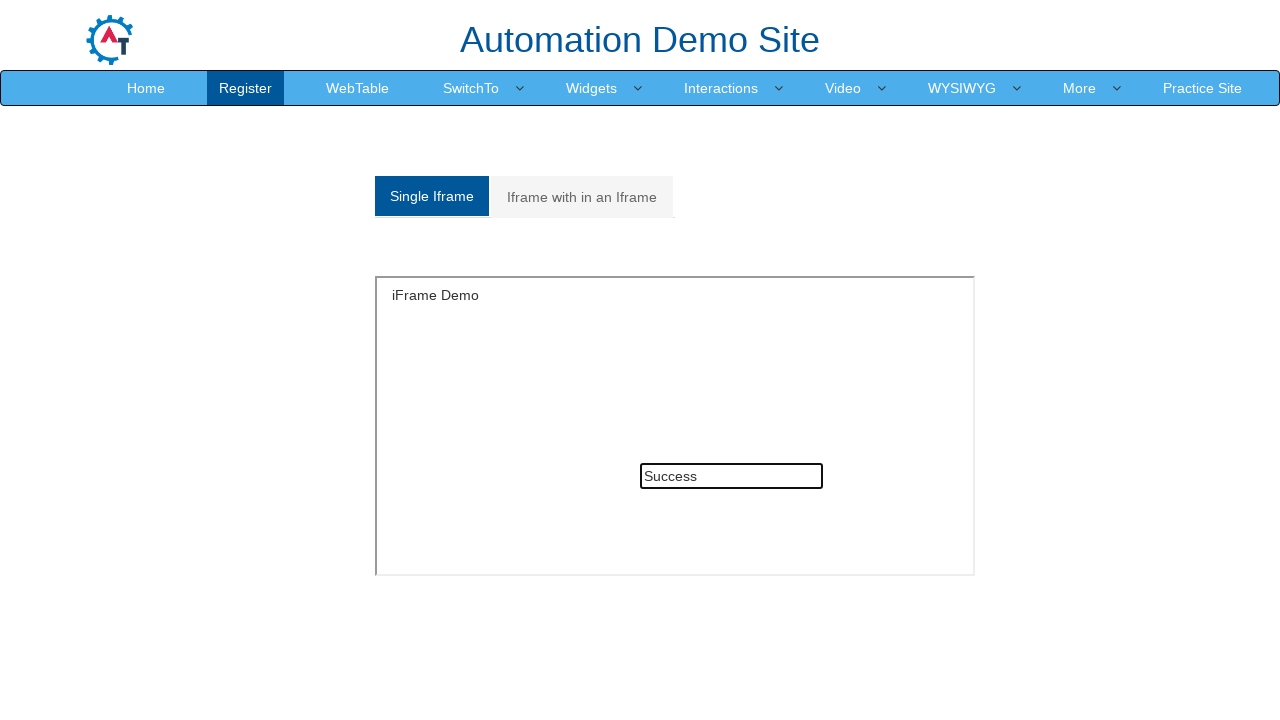

Clicked Home link on the main page at (146, 88) on xpath=//a[text()='Home']
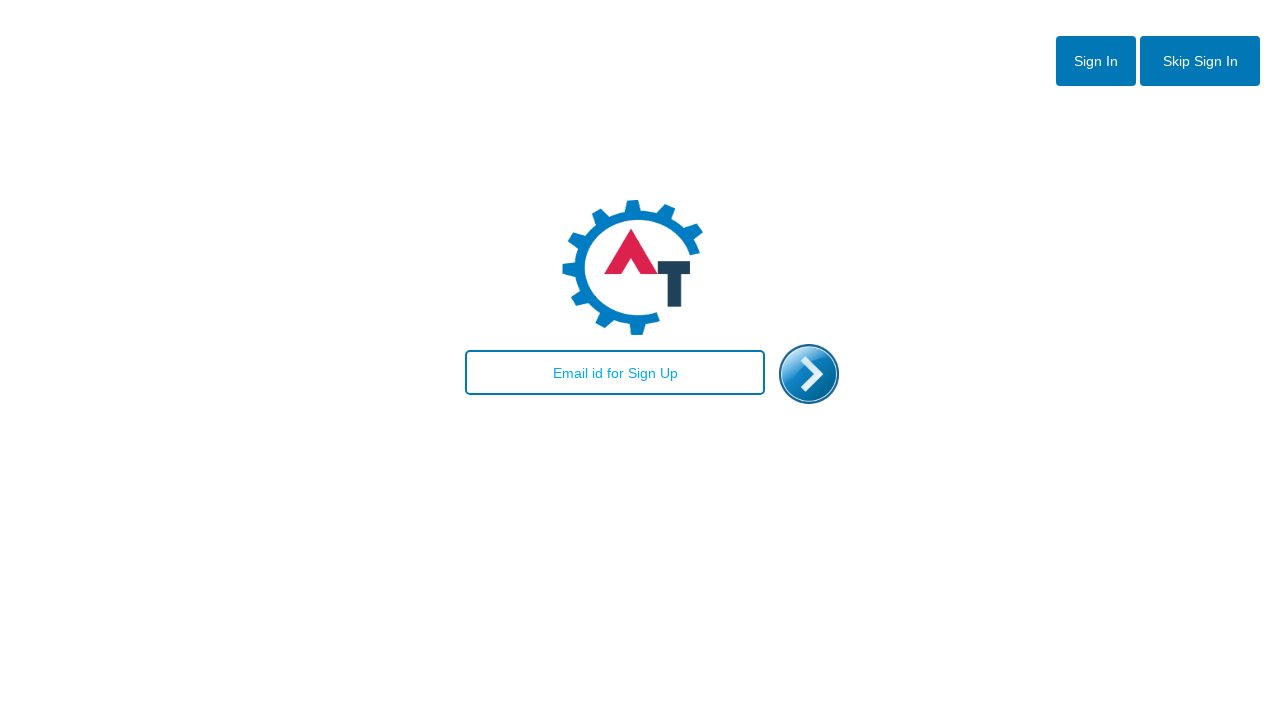

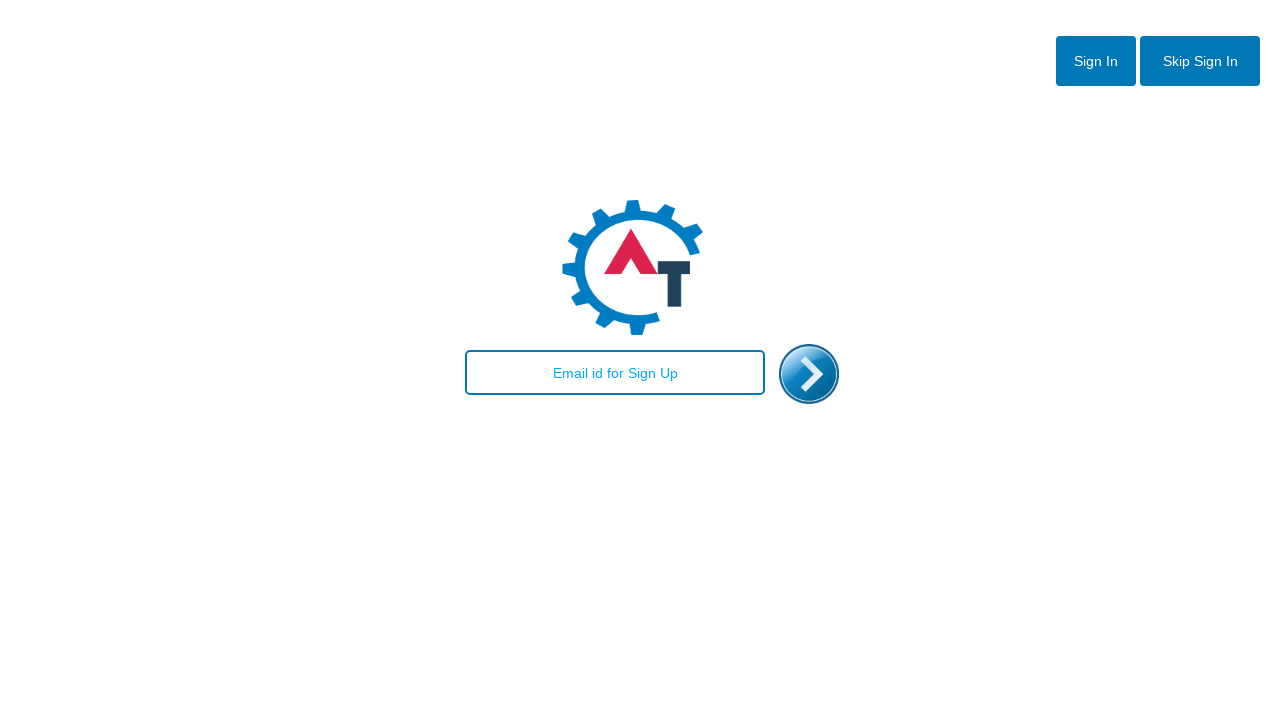